Navigates to a dropdown practice page and selects an option from a course dropdown menu

Starting URL: https://www.hyrtutorials.com/p/html-dropdown-elements-practice.html

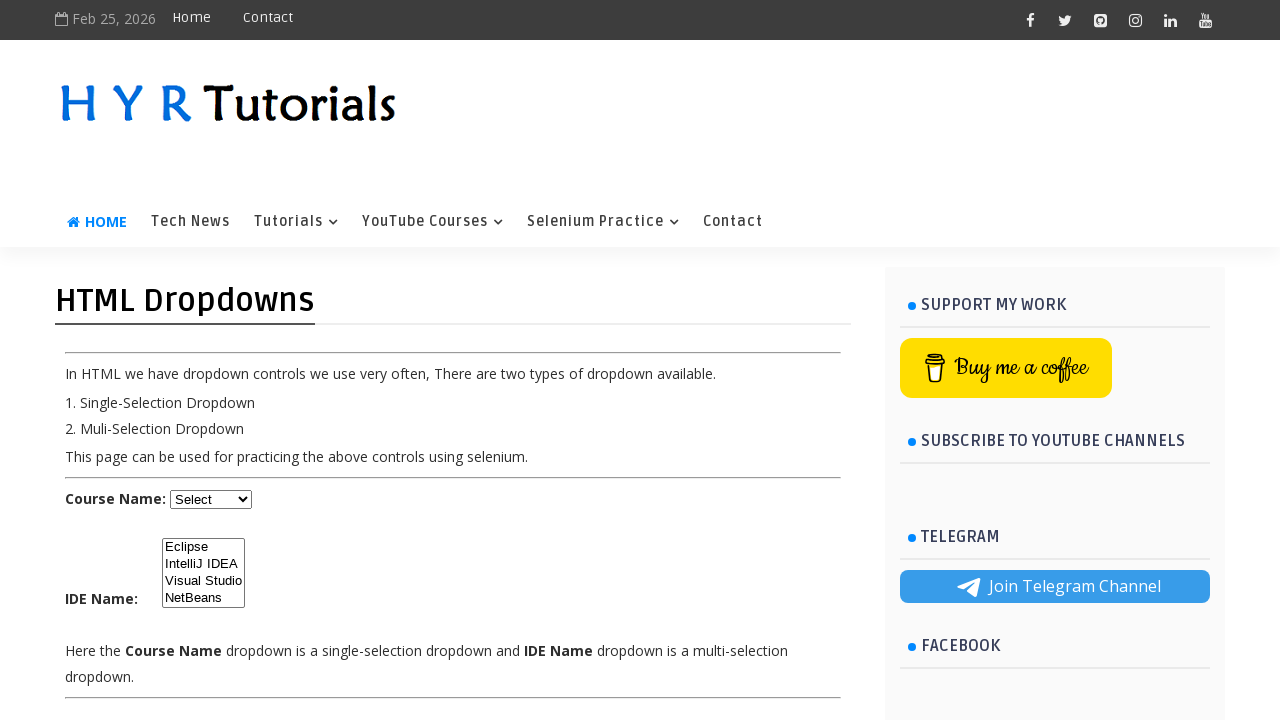

Navigated to dropdown practice page
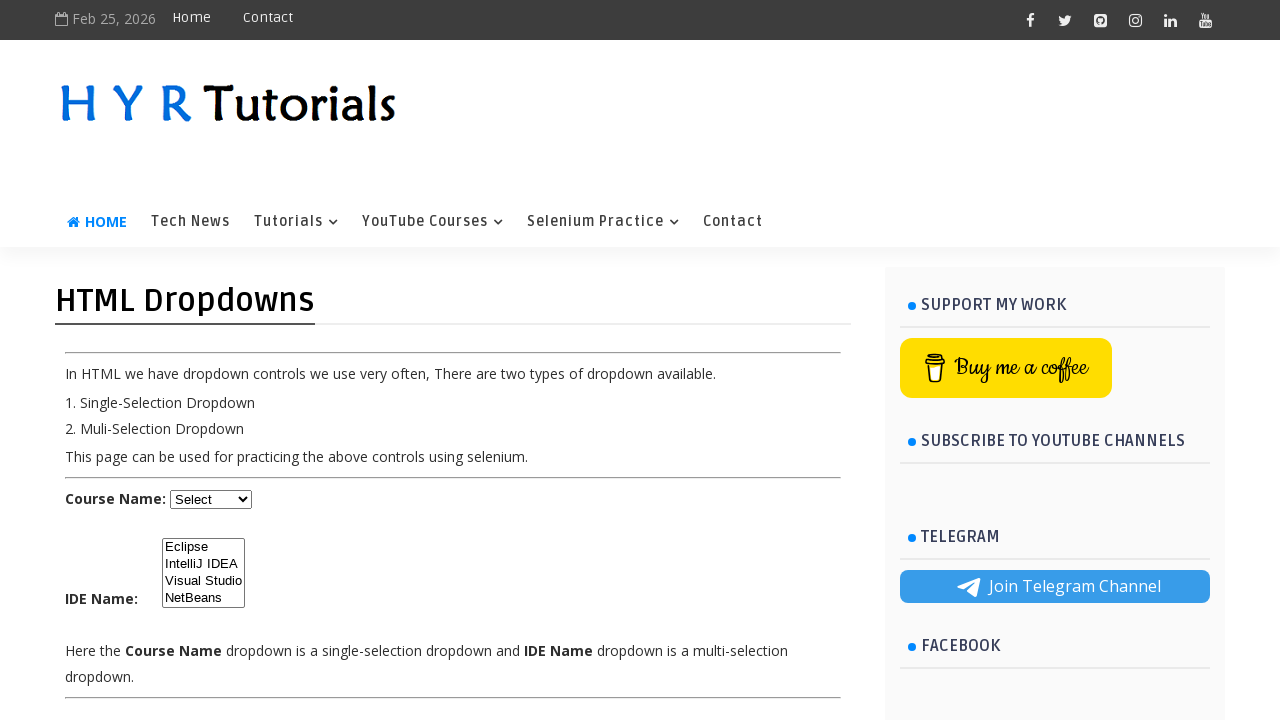

Selected third option from course dropdown menu on #course
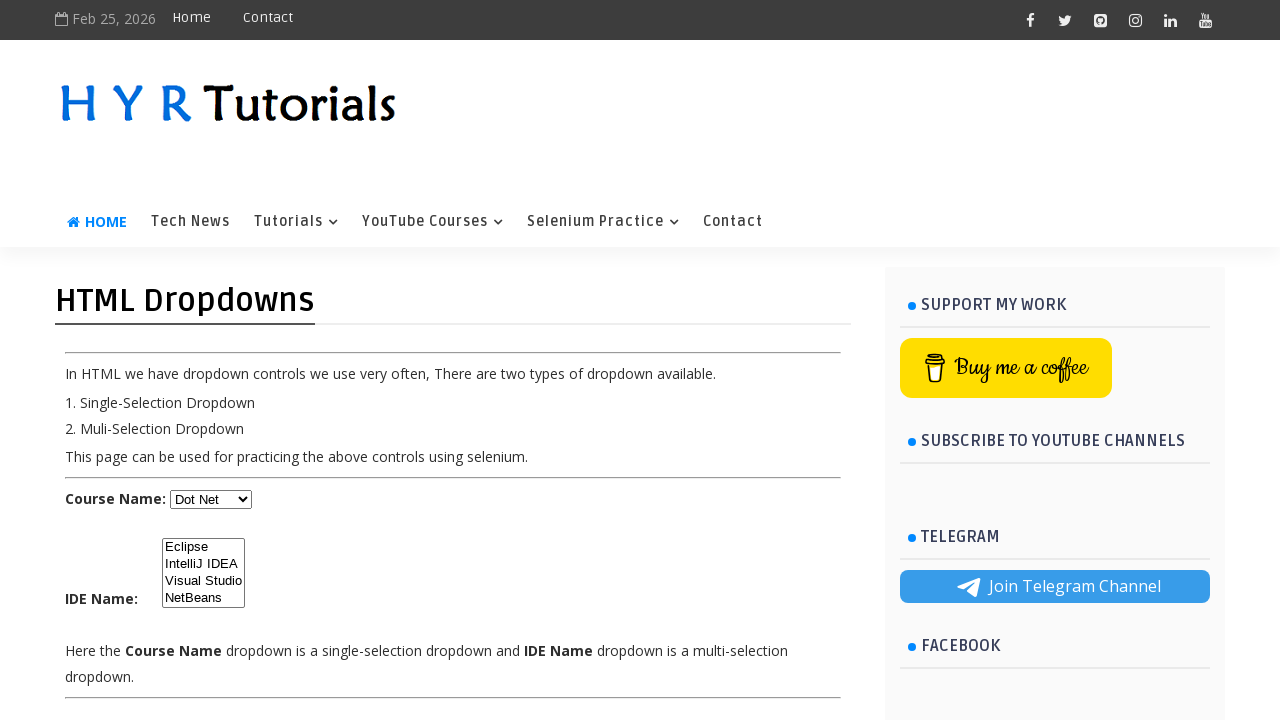

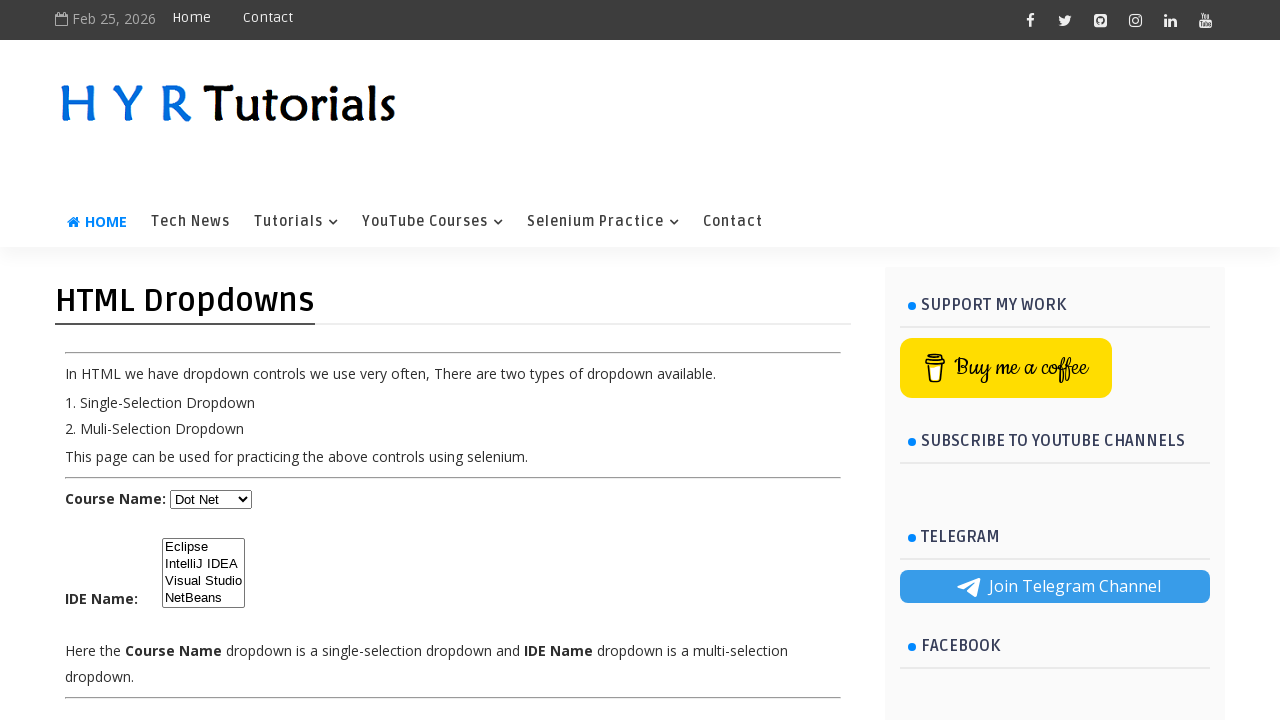